Tests drag and drop functionality by dragging a source element and dropping it onto a target droppable element on the jQueryUI demo page.

Starting URL: https://jqueryui.com/resources/demos/droppable/default.html

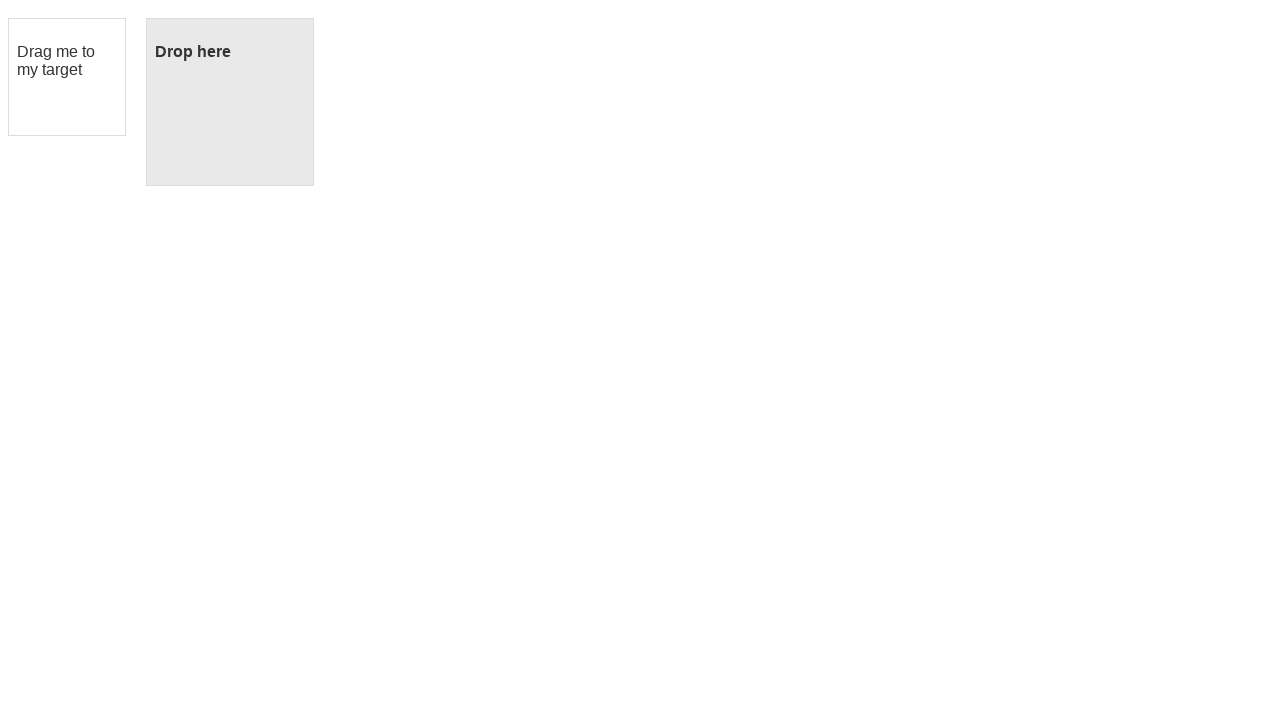

Waited for draggable element to be present
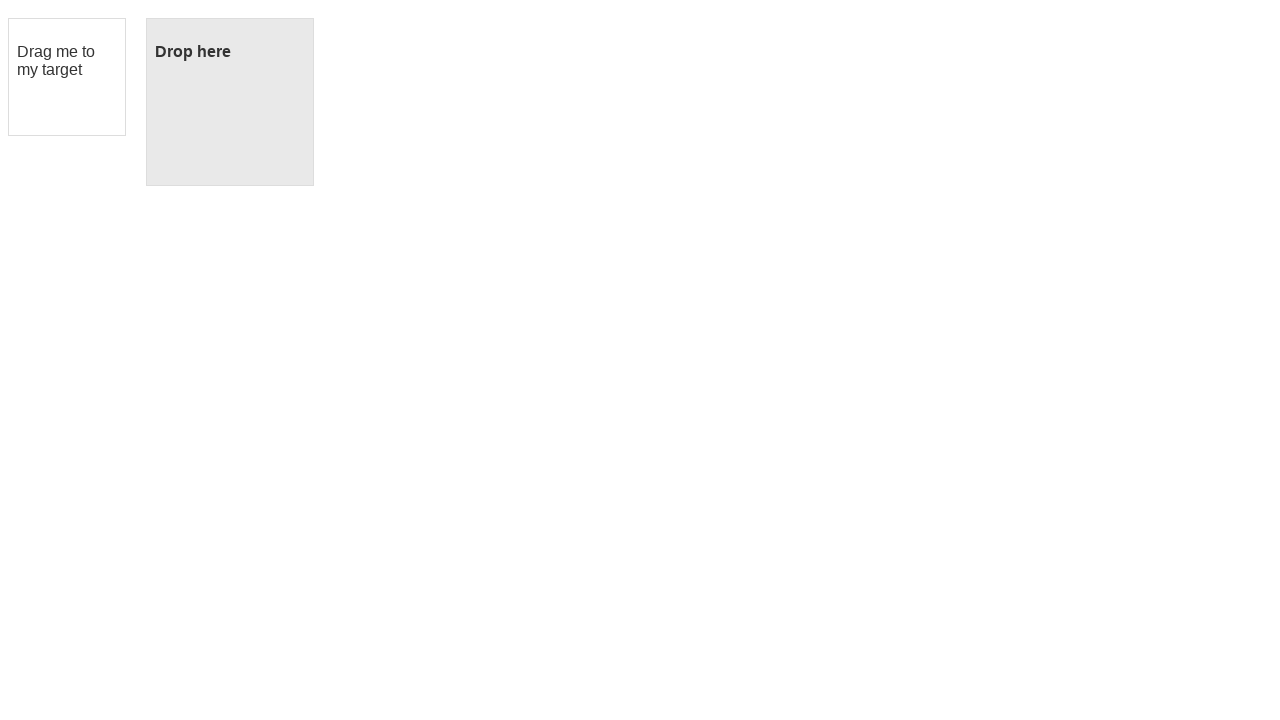

Waited for droppable element to be present
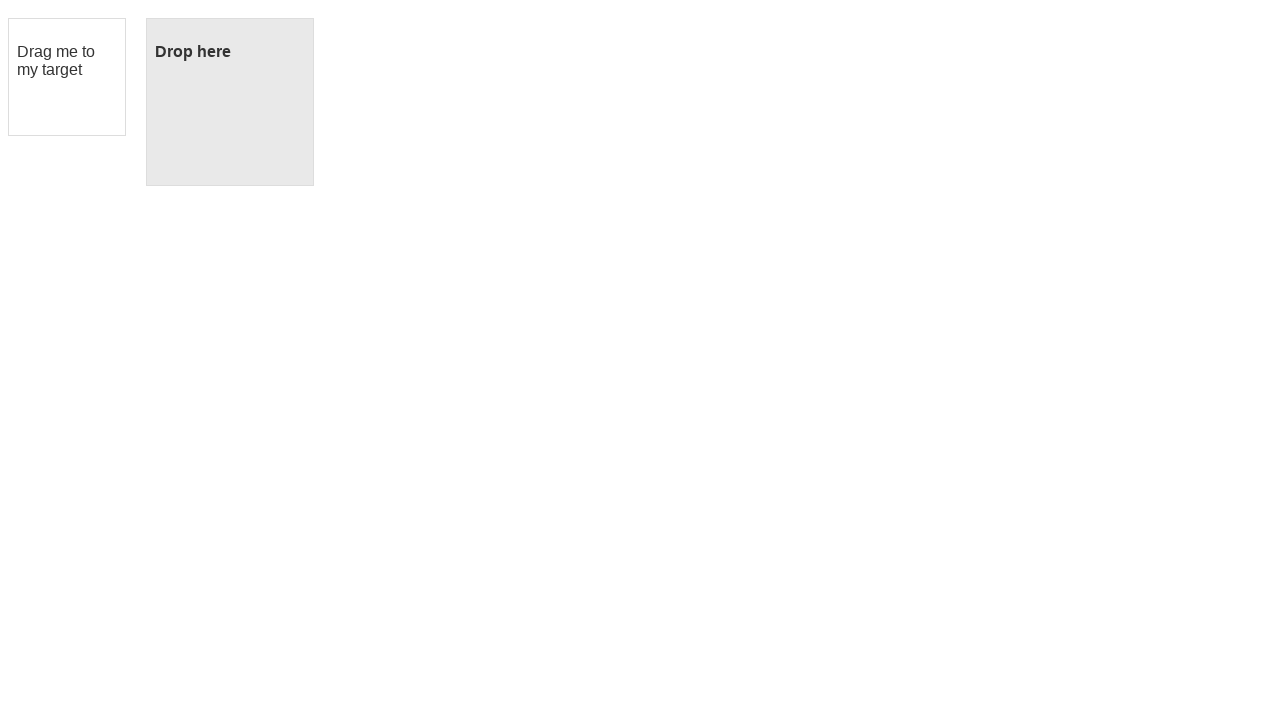

Dragged source element and dropped it onto target droppable element at (230, 102)
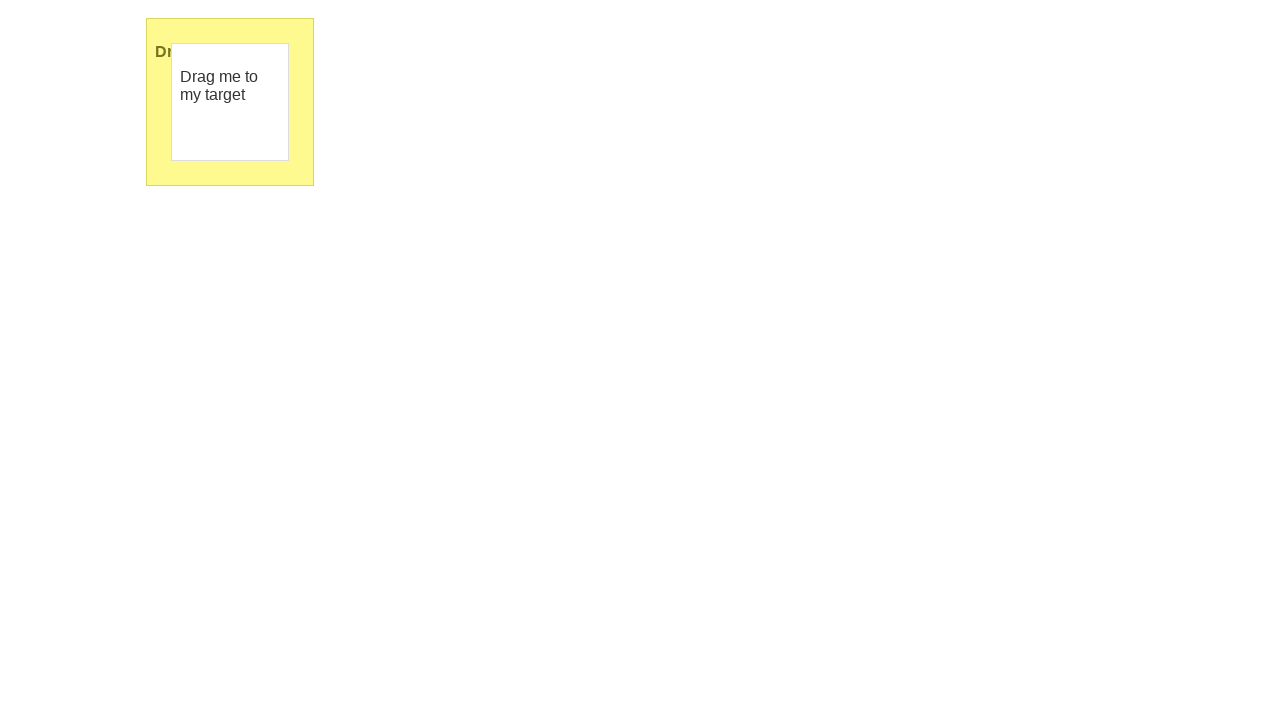

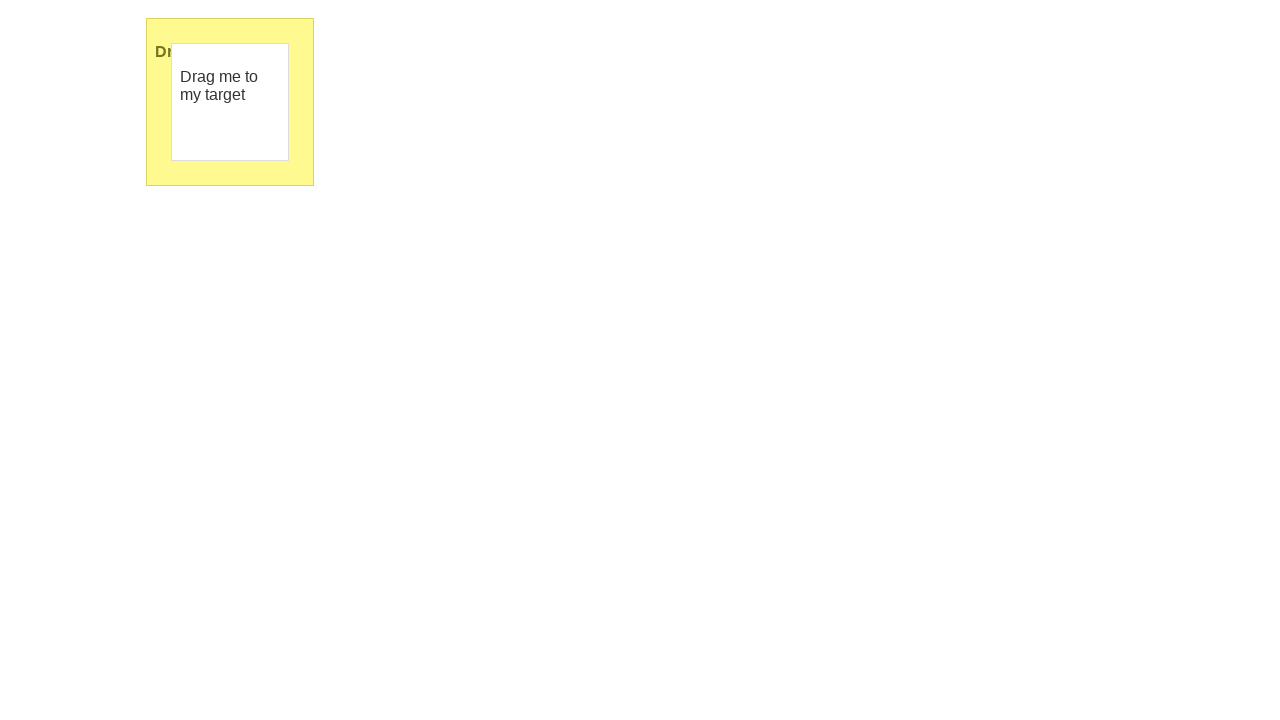